Tests slider UI component by dragging the slider handle across the slider track

Starting URL: https://jqueryui.com/slider/

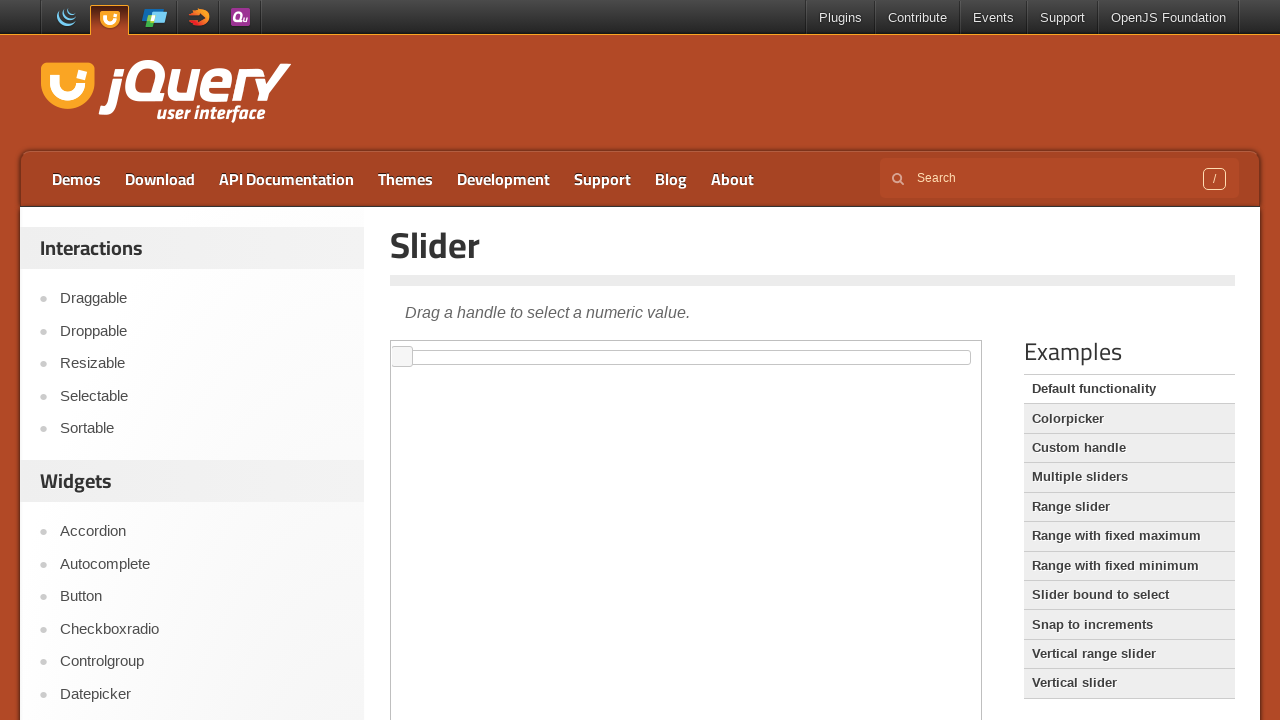

Located demo iframe for slider component
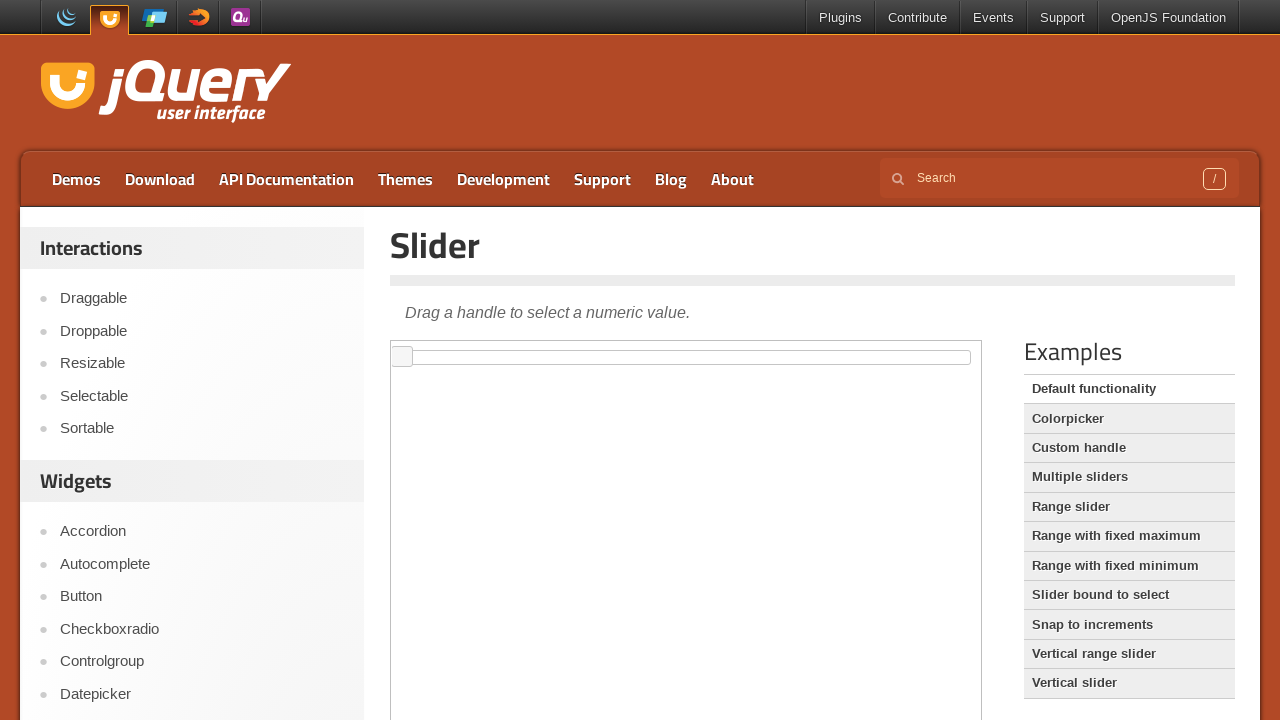

Located slider handle element
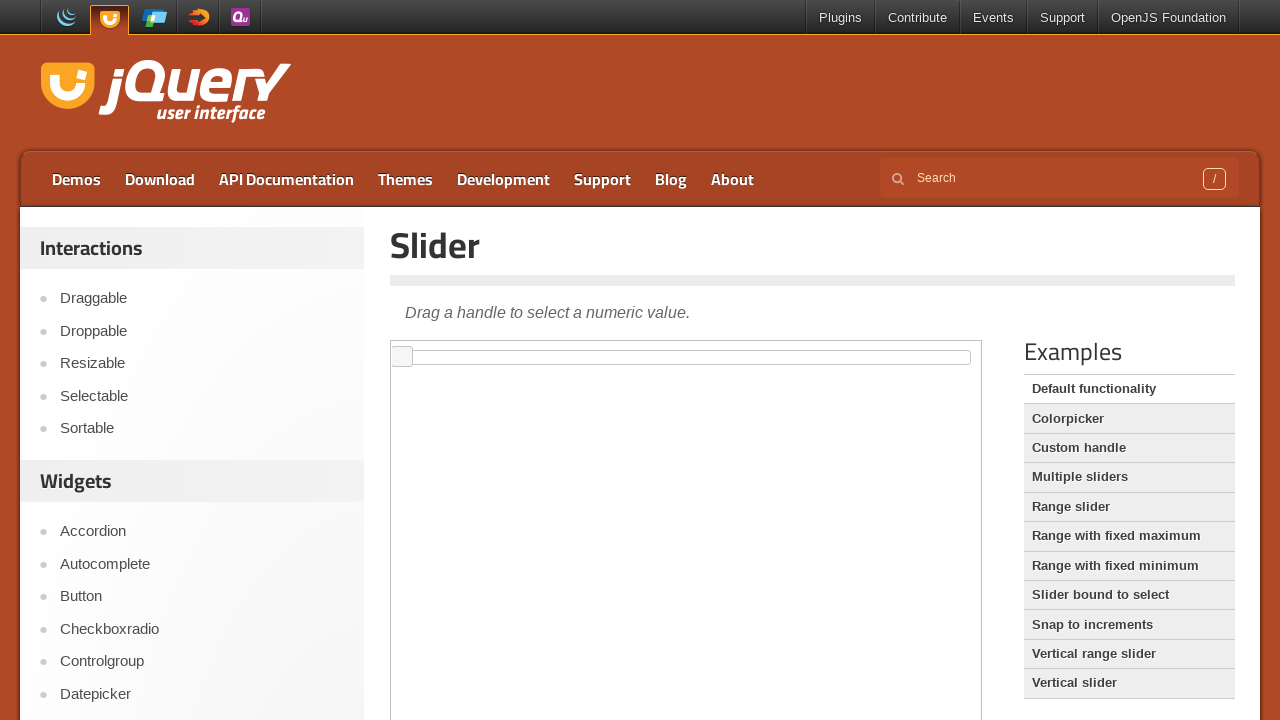

Retrieved bounding box coordinates of slider handle
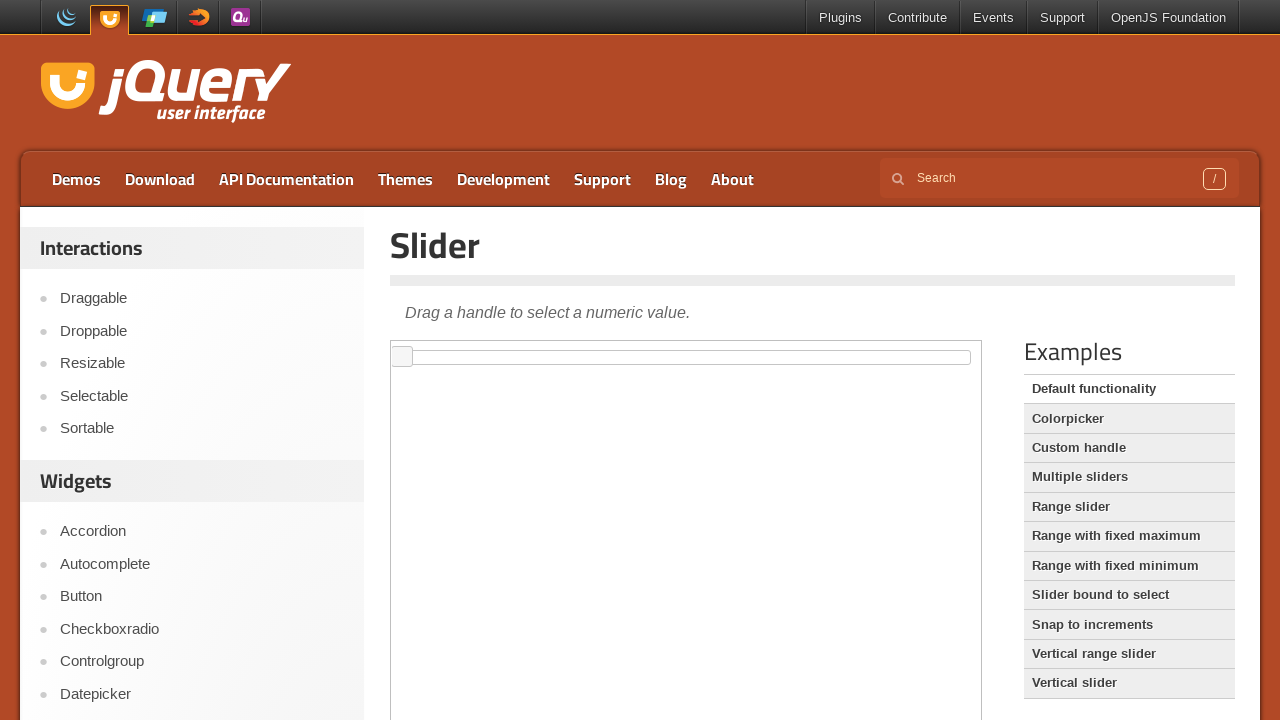

Moved mouse to center of slider handle at (402, 357)
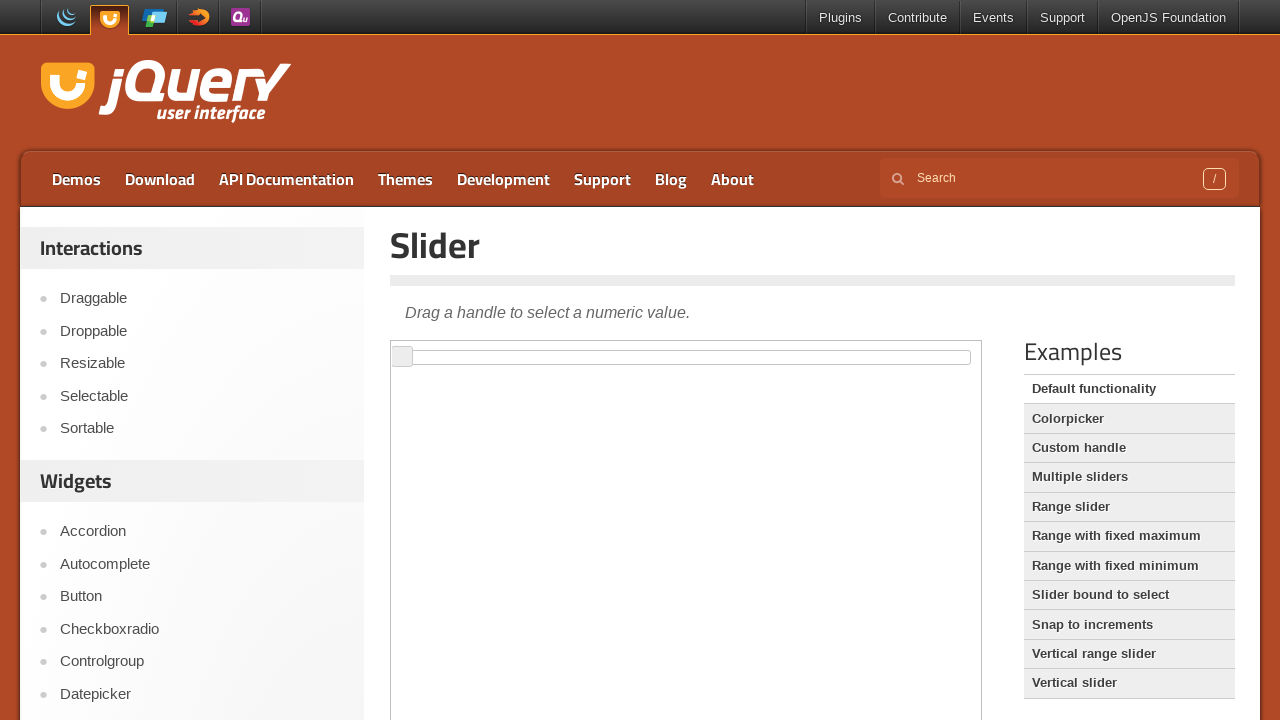

Pressed mouse button down on slider handle at (402, 357)
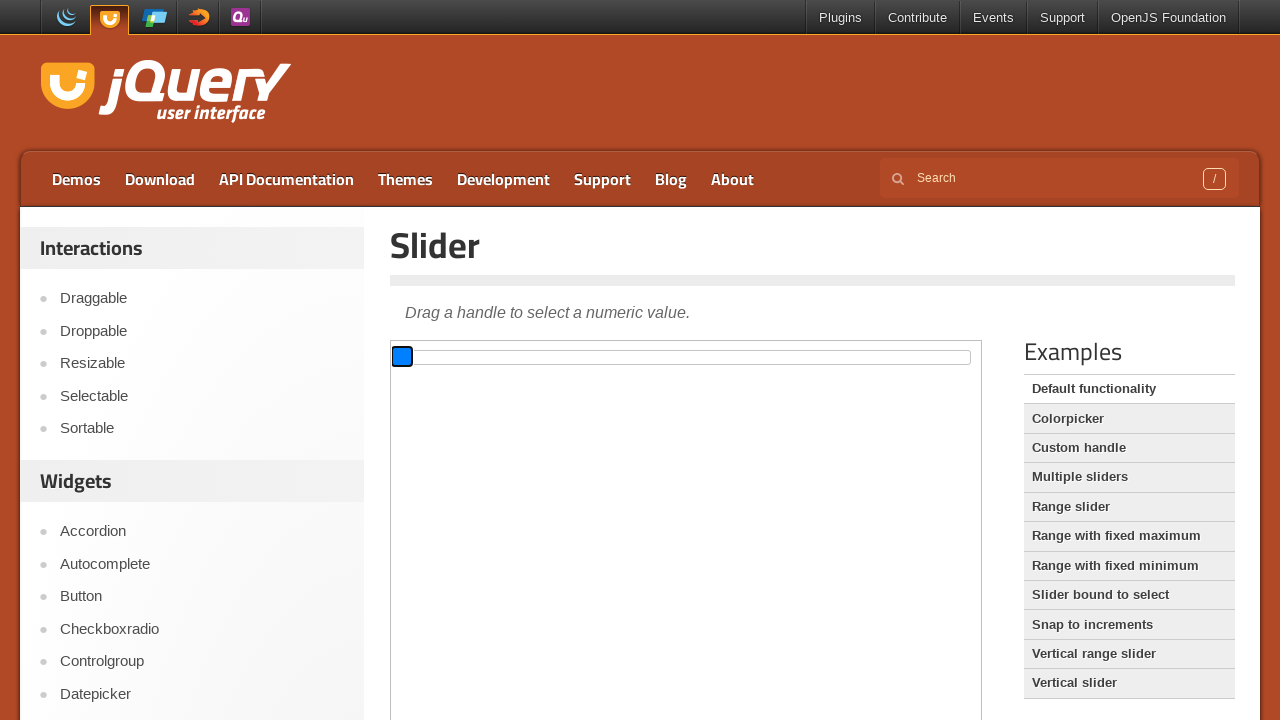

Dragged slider handle 550 pixels to the right at (952, 357)
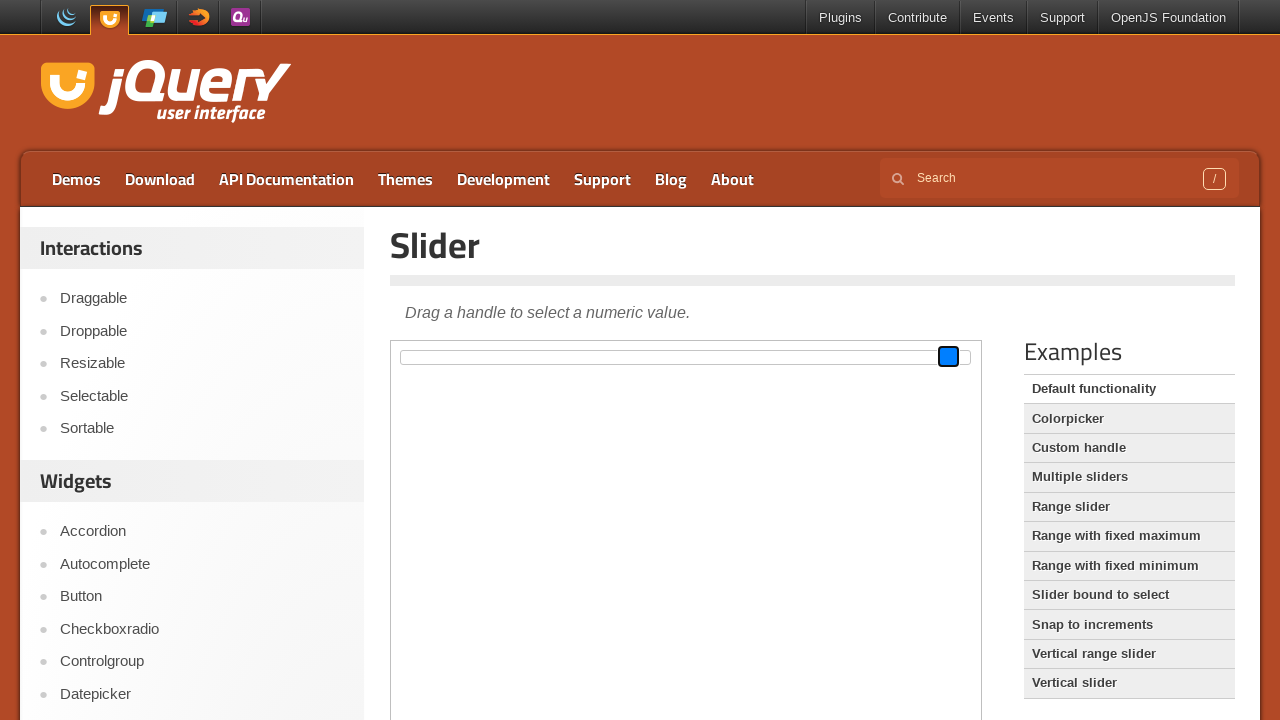

Released mouse button to complete slider drag action at (952, 357)
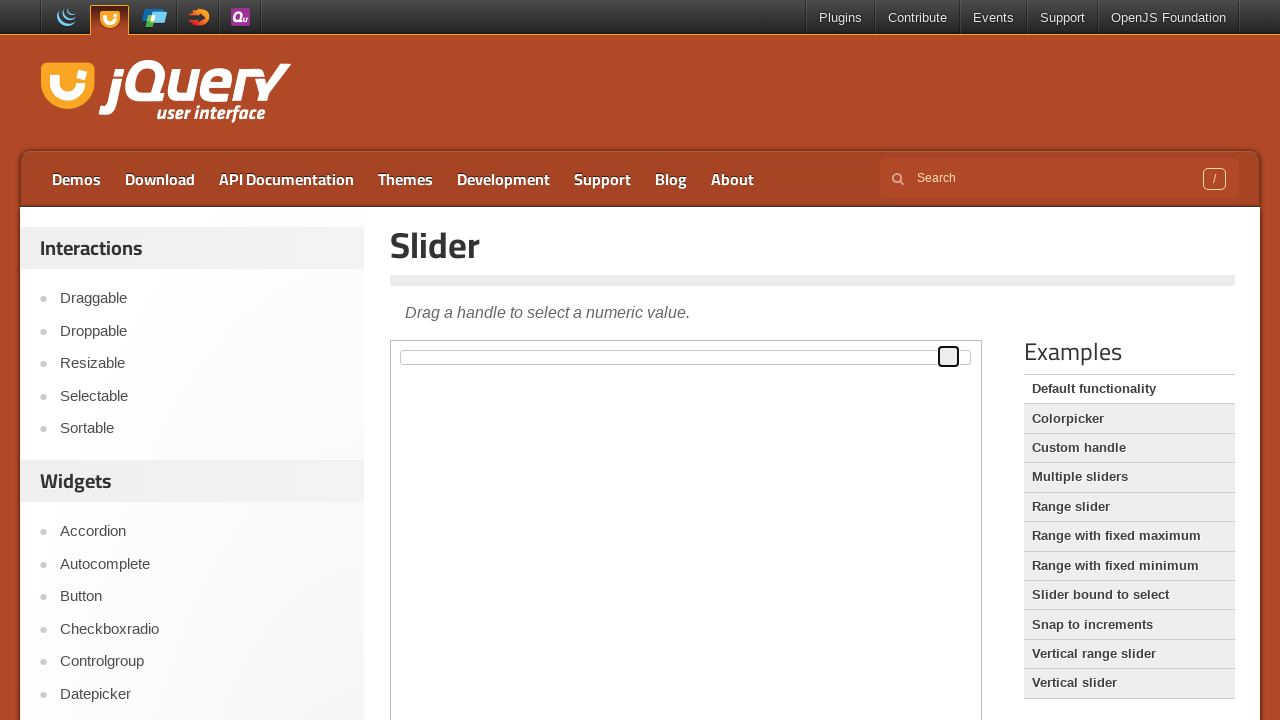

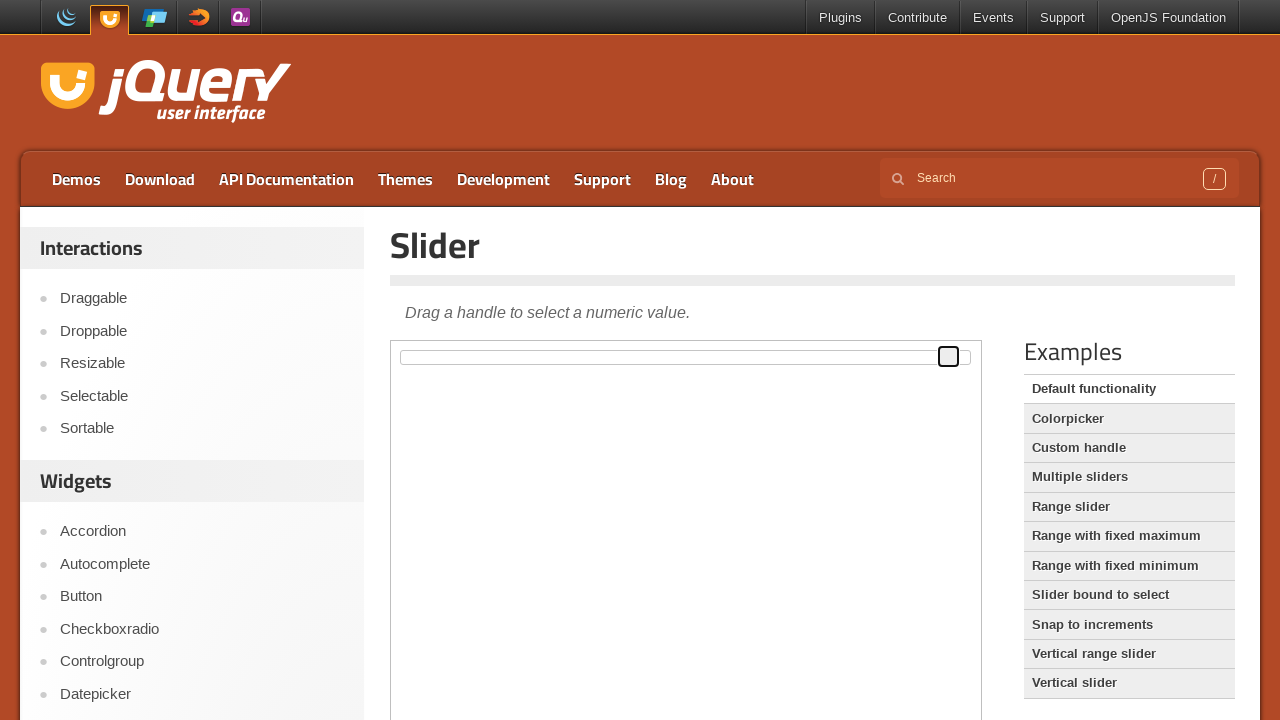